Navigates to the Demoblaze e-commerce demo site, waits for products to load, then finds and clicks on the "Nokia lumia 1520" product from the product list.

Starting URL: https://www.demoblaze.com

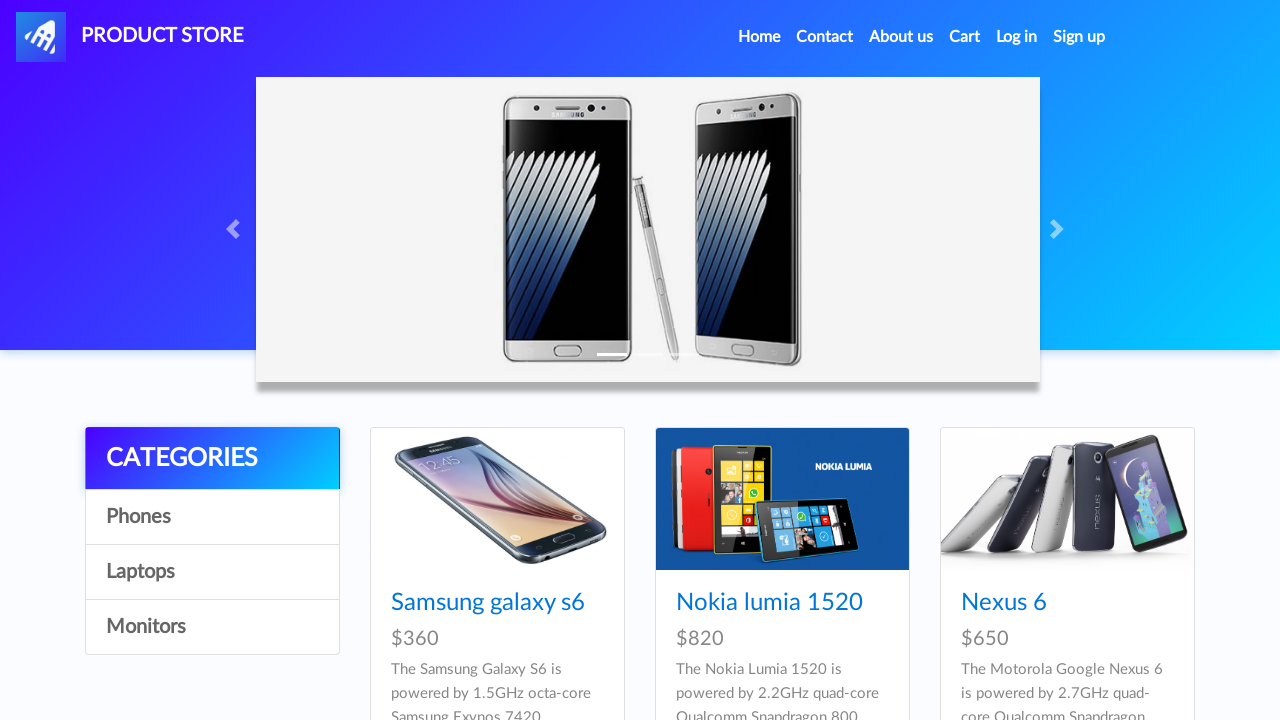

Waited for products to load - Sony vaio i7 product visible
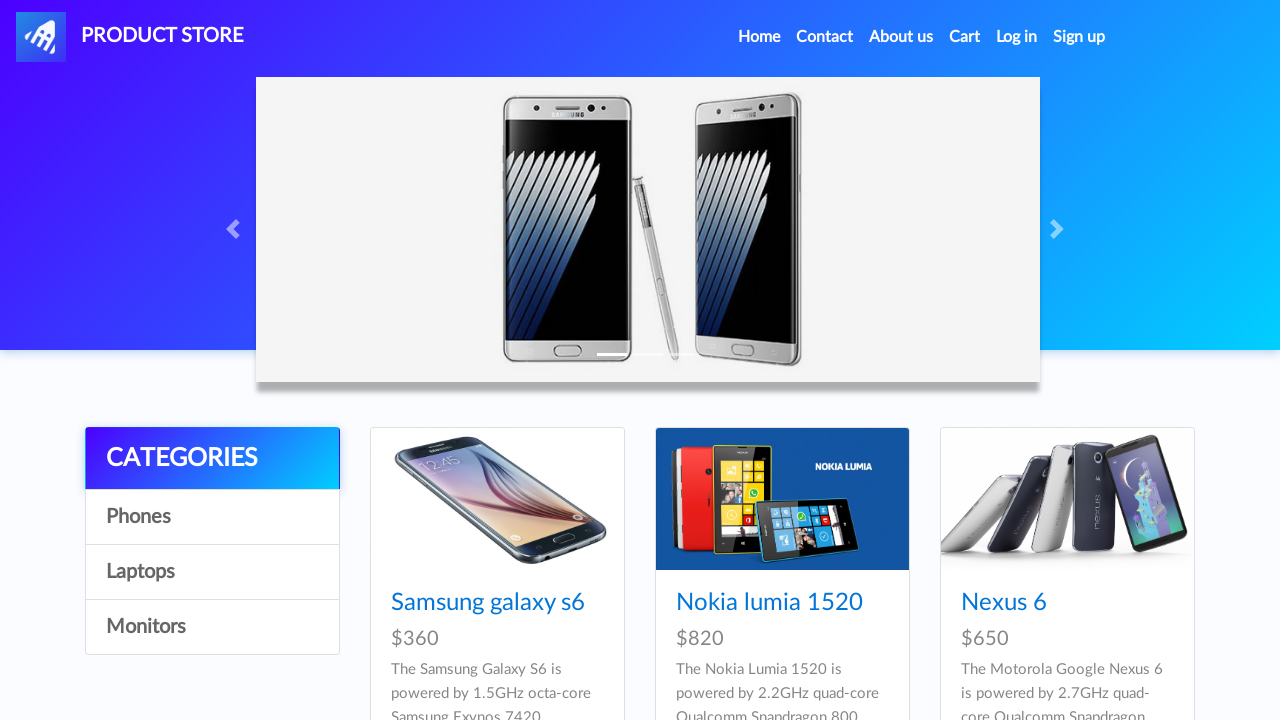

Retrieved list of all product titles from the page
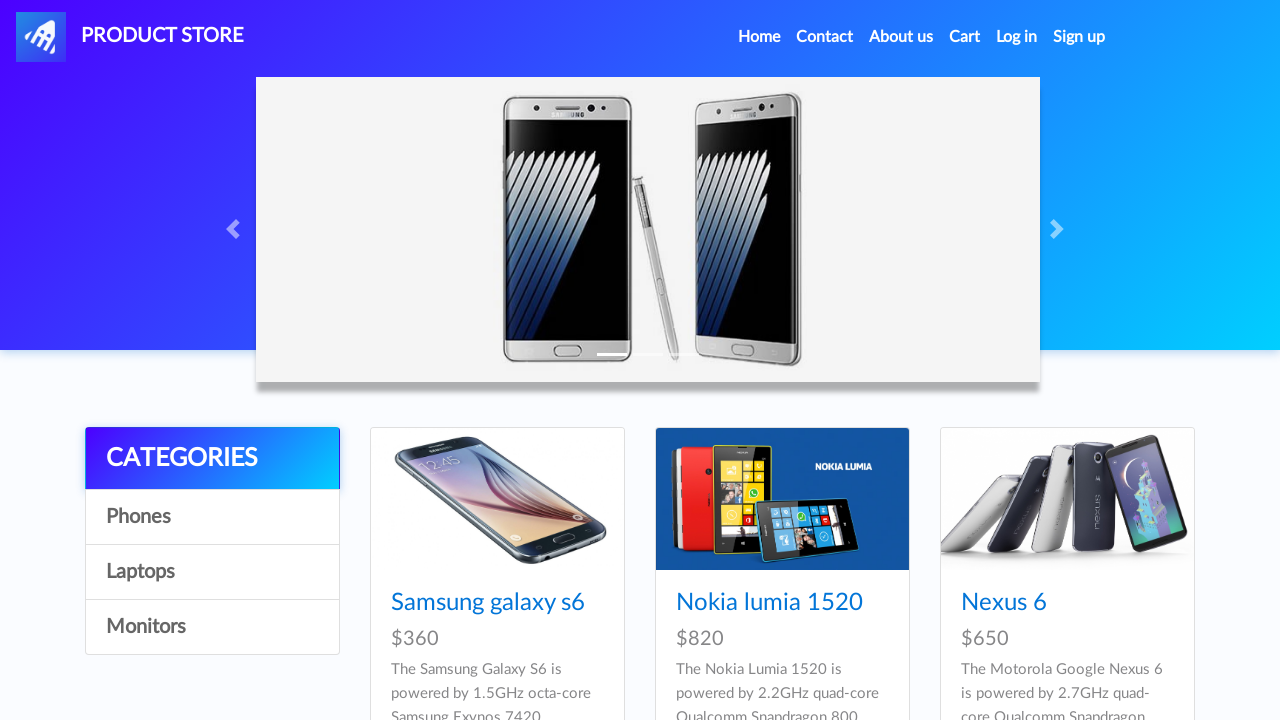

Found and clicked on 'Nokia lumia 1520' product at (782, 603) on xpath=//body//h4 >> nth=1
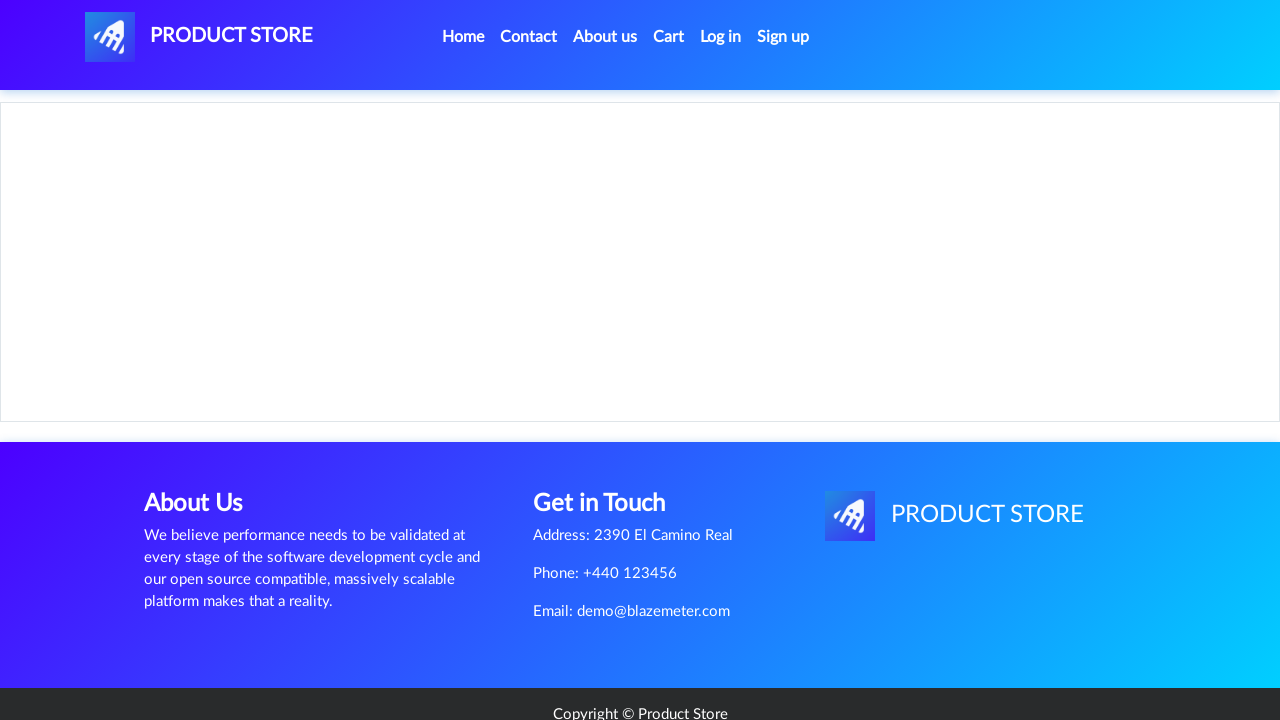

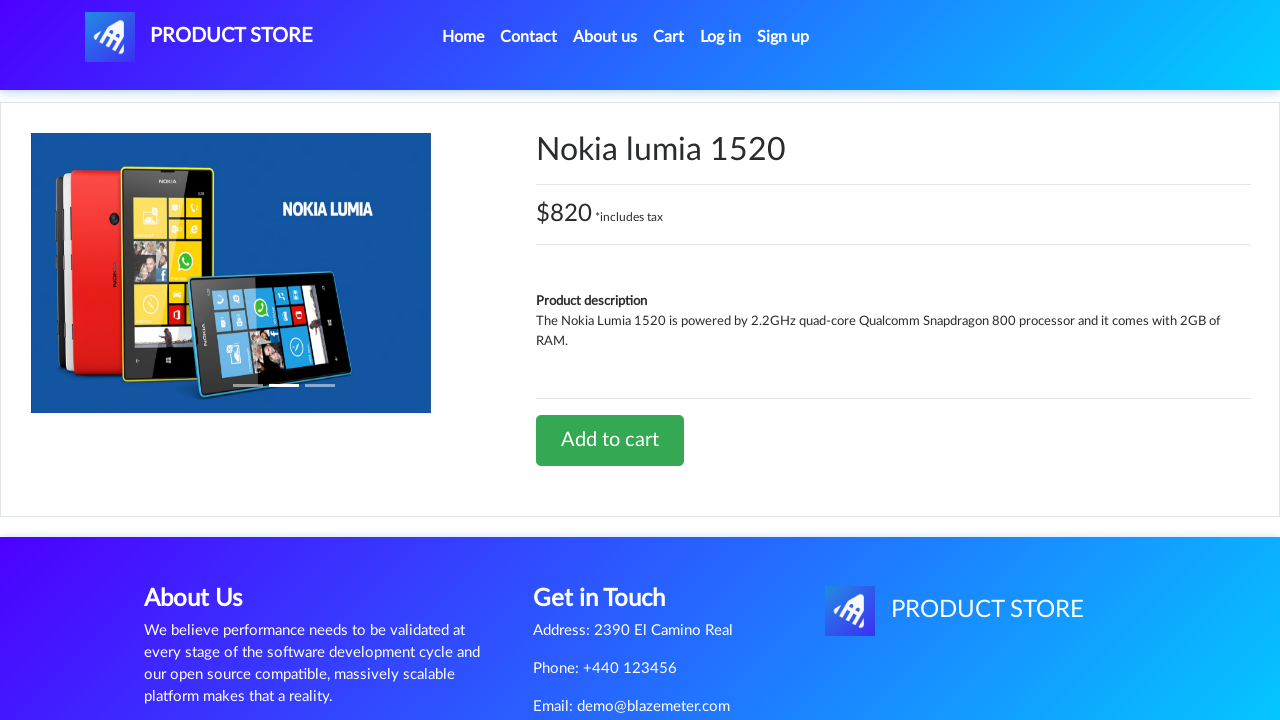